Tests alert handling by clicking a button to trigger an alert and then accepting it

Starting URL: https://testpages.eviltester.com/styled/alerts/alert-test.html

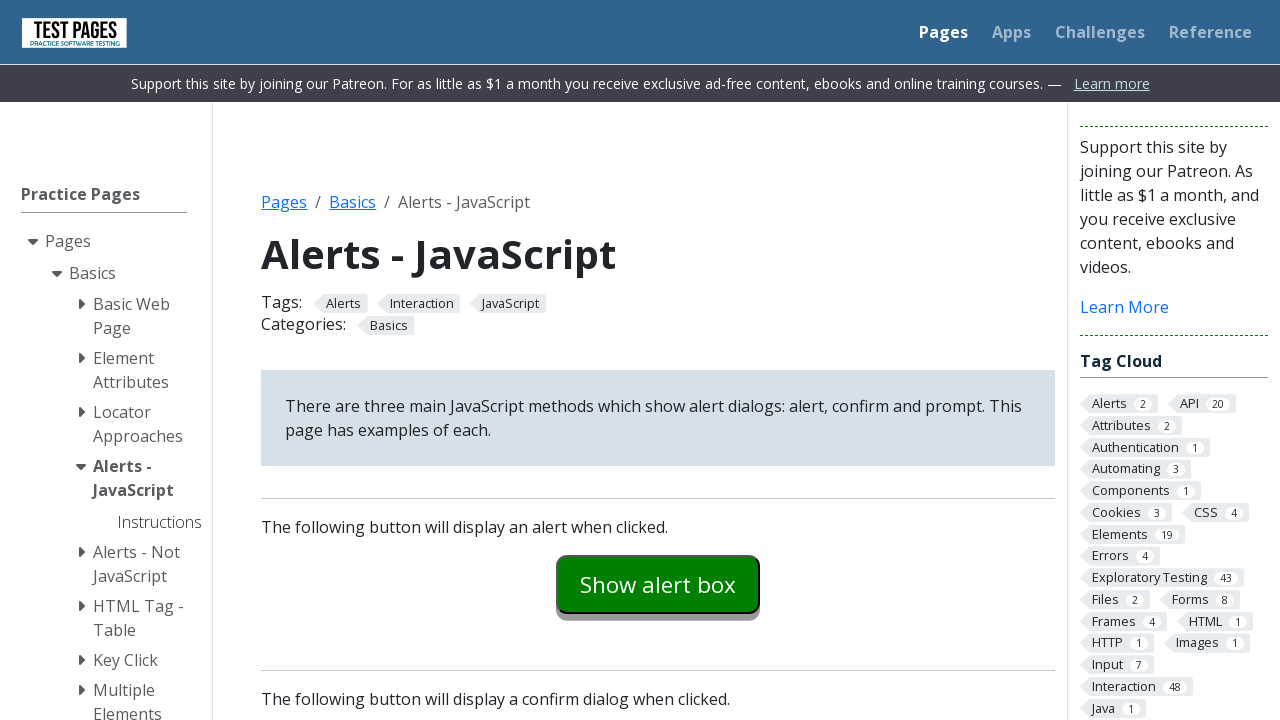

Navigated to alert test page
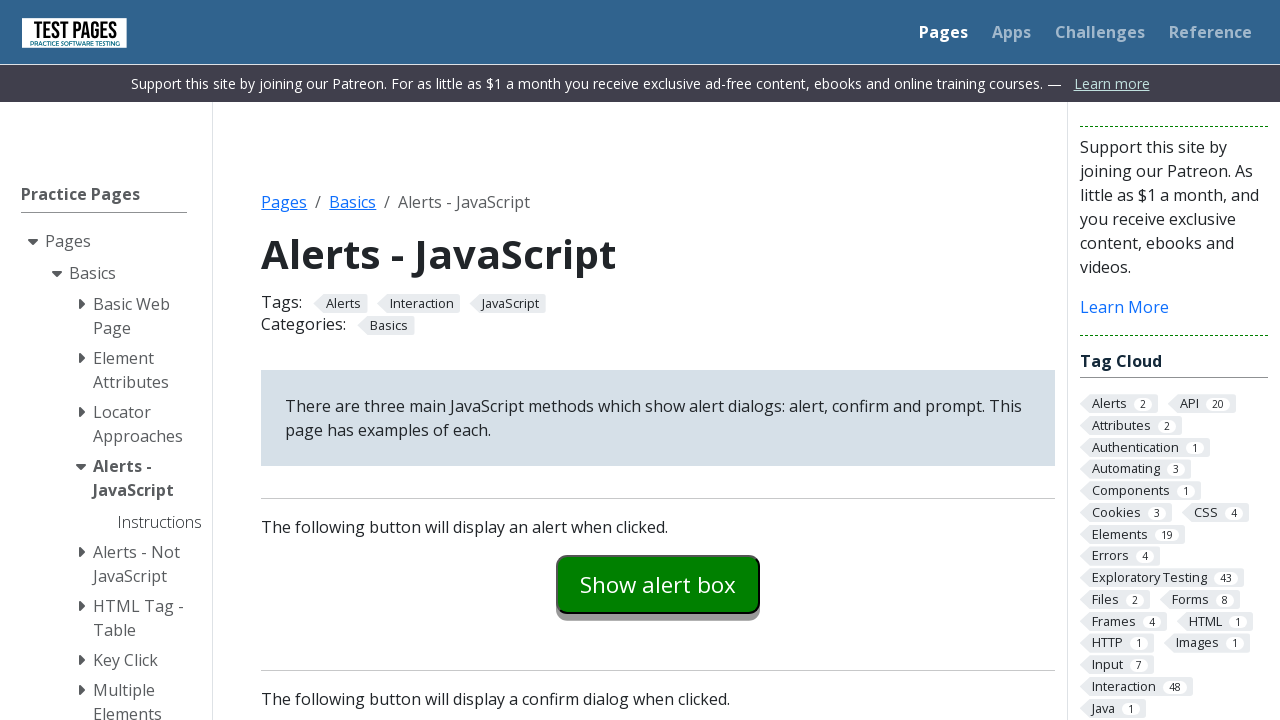

Clicked button to trigger alert at (658, 584) on #alertexamples
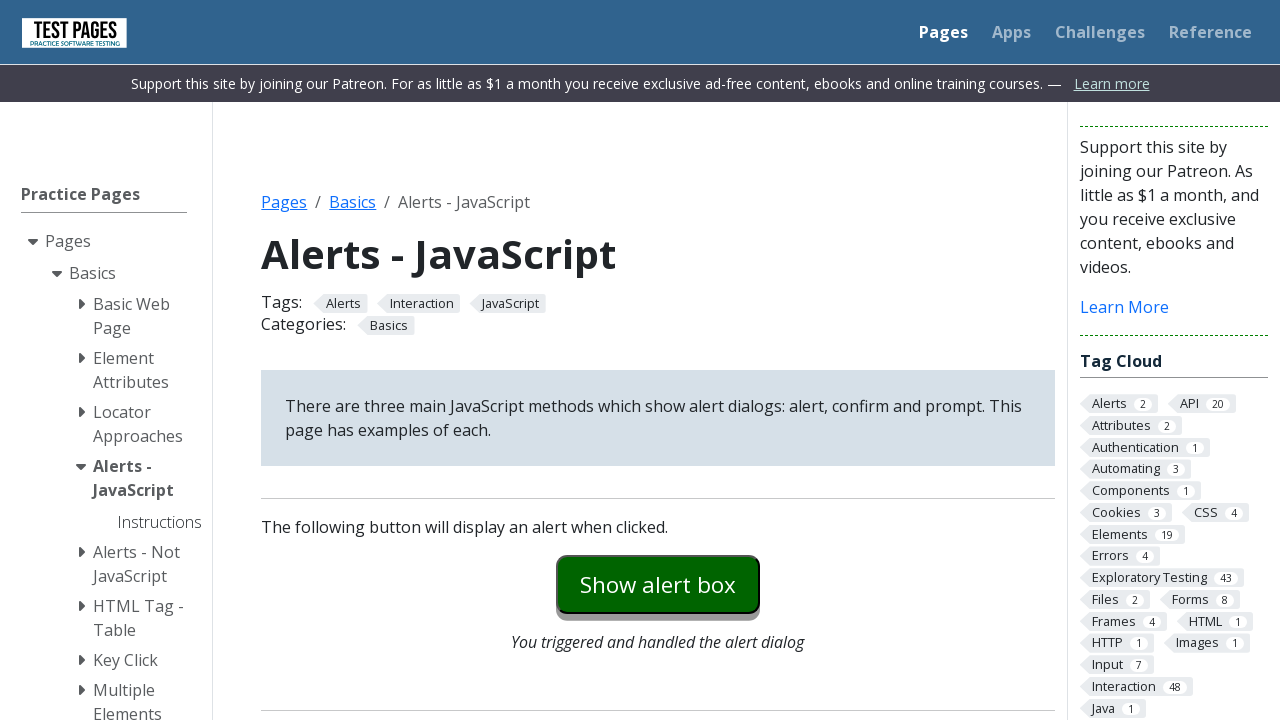

Alert was triggered and accepted
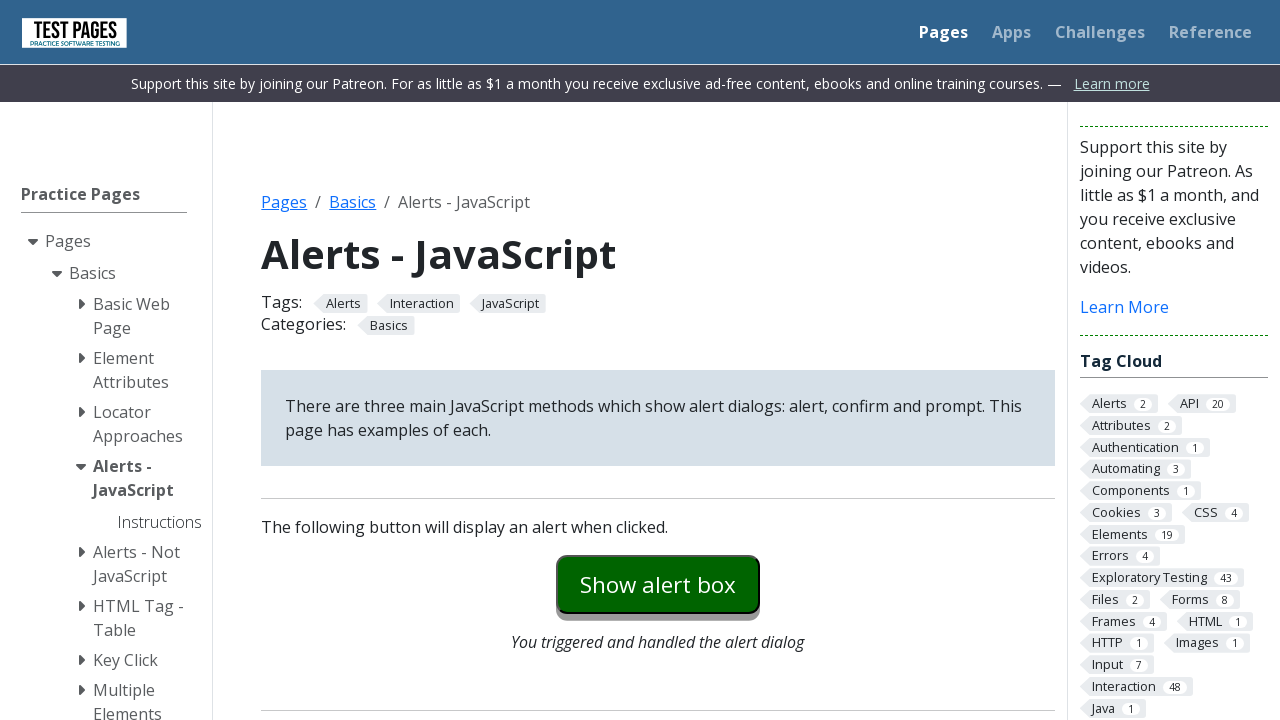

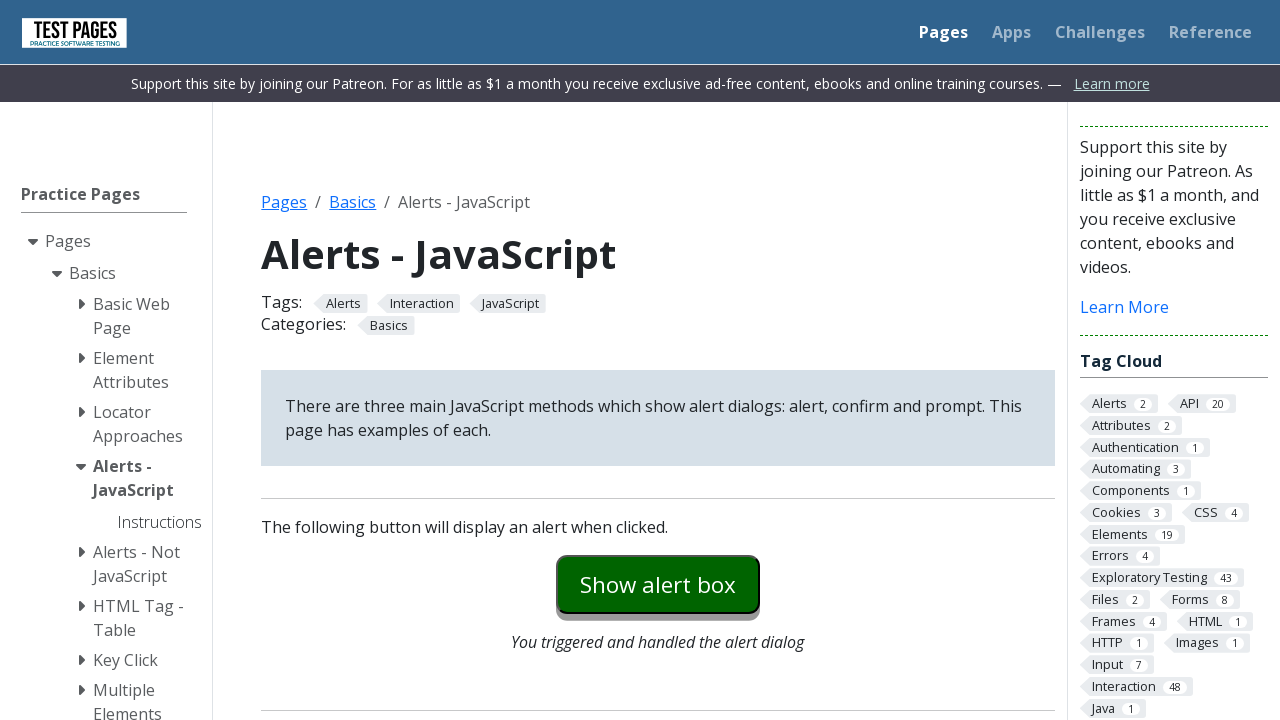